Tests marking individual items as complete by creating two todos and checking their checkboxes.

Starting URL: https://demo.playwright.dev/todomvc

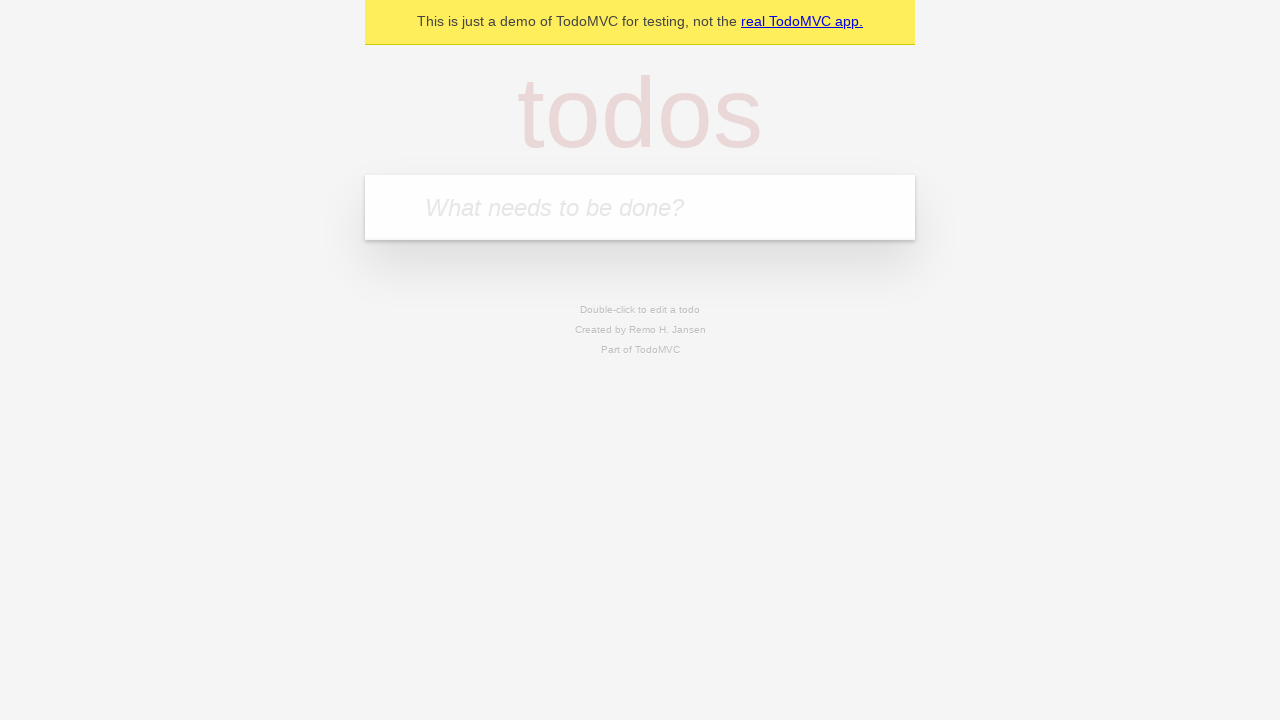

Filled todo input with 'buy some cheese' on internal:attr=[placeholder="What needs to be done?"i]
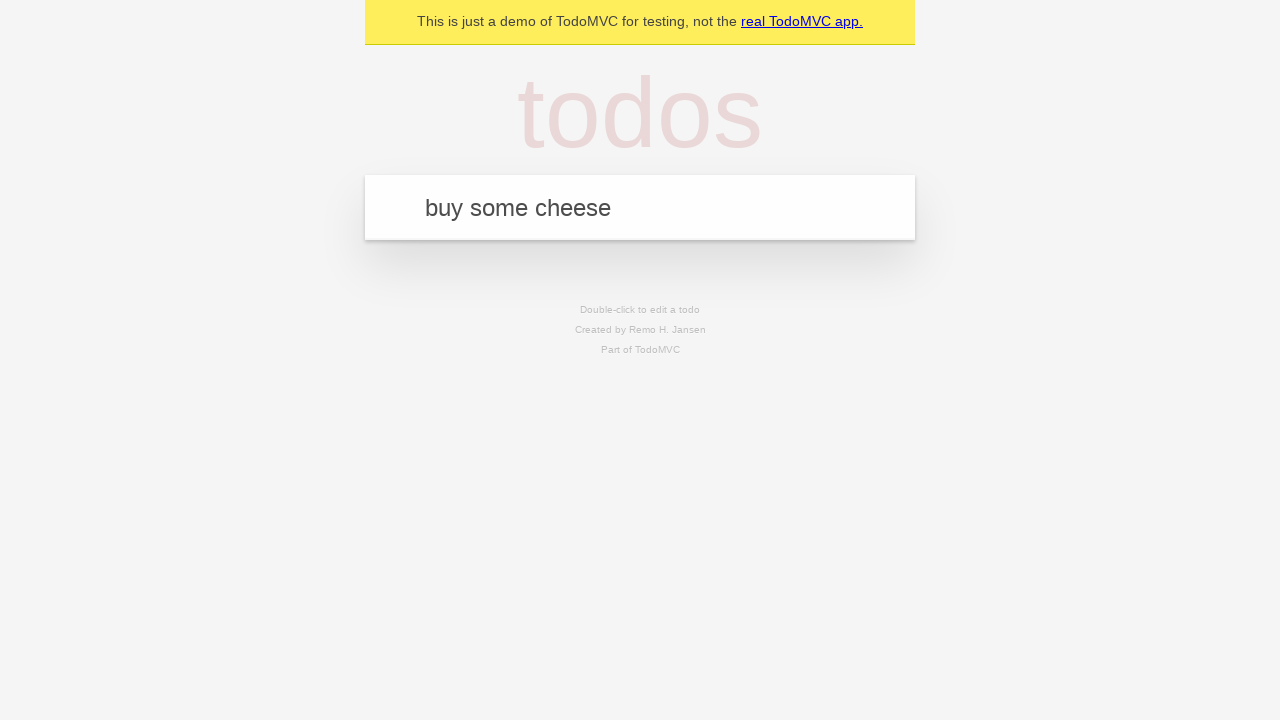

Pressed Enter to create todo 'buy some cheese' on internal:attr=[placeholder="What needs to be done?"i]
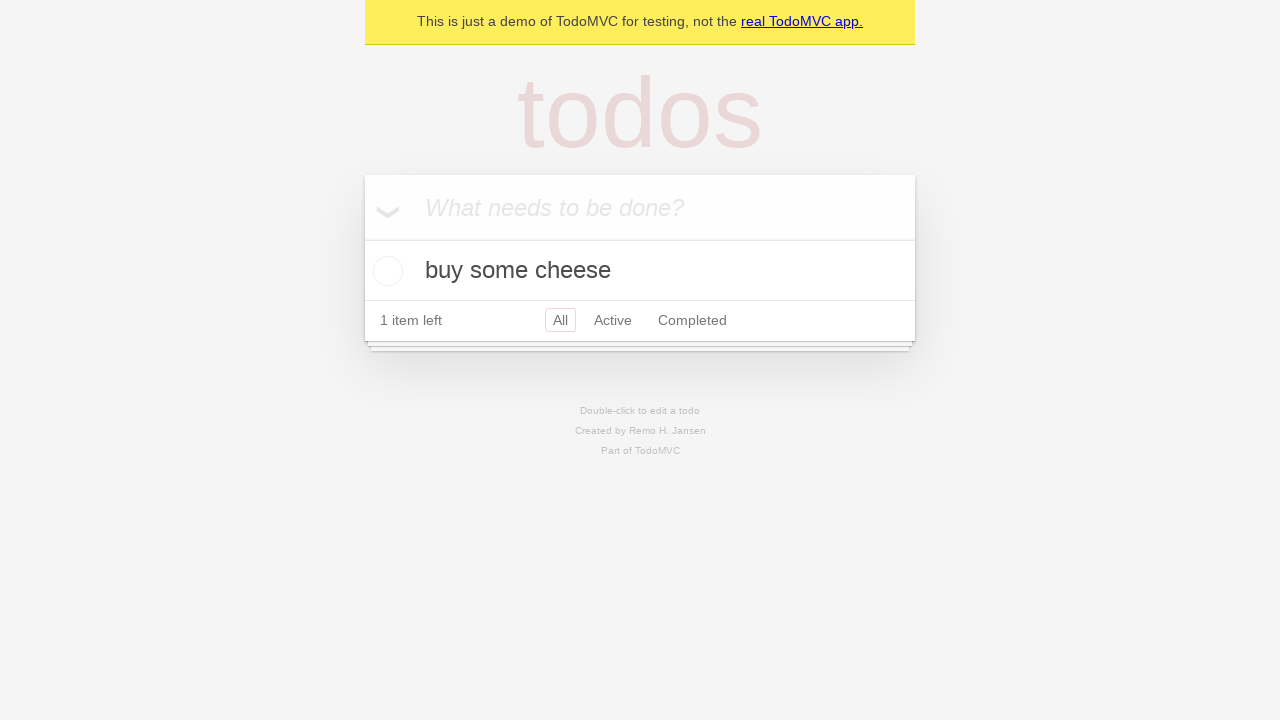

Filled todo input with 'feed the cat' on internal:attr=[placeholder="What needs to be done?"i]
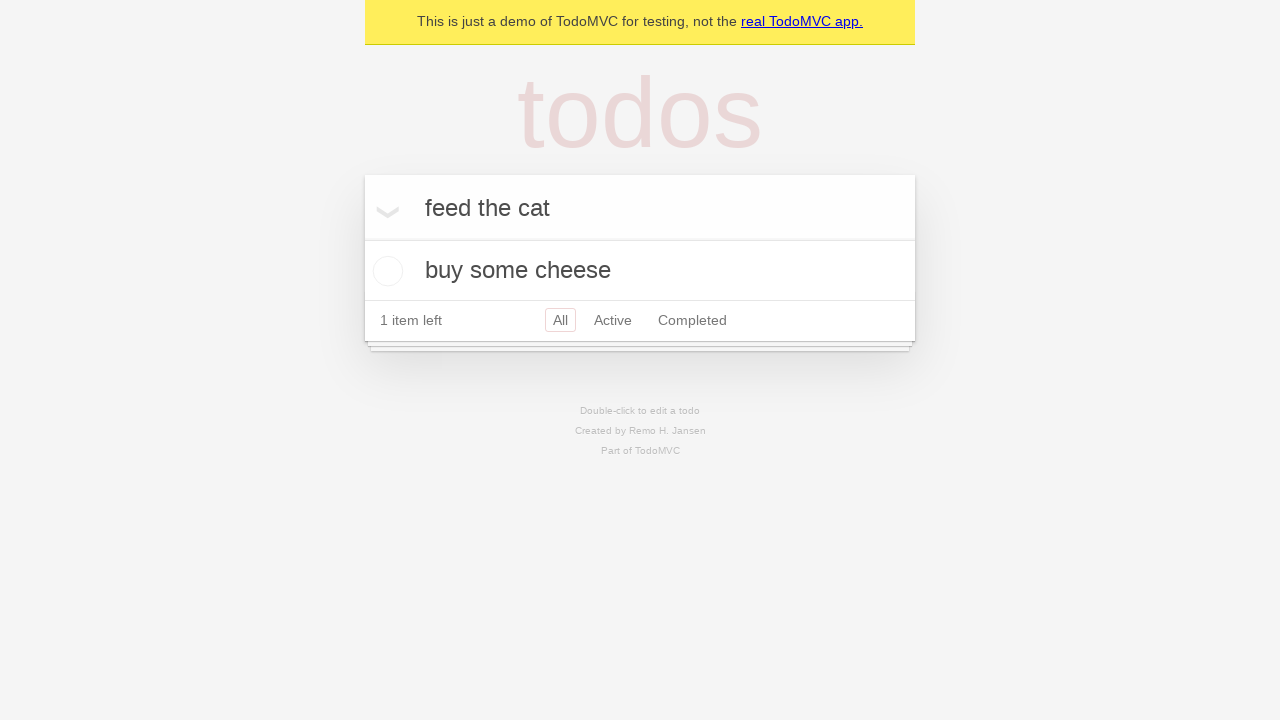

Pressed Enter to create todo 'feed the cat' on internal:attr=[placeholder="What needs to be done?"i]
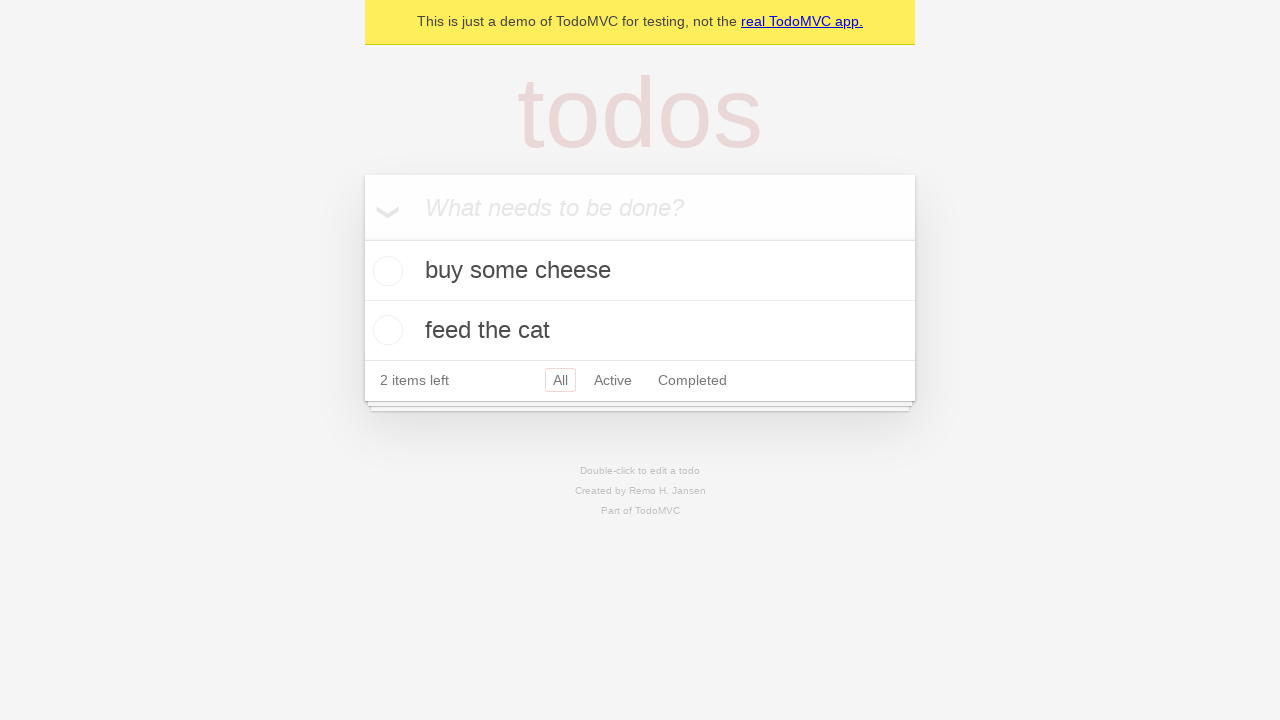

Checked the first todo item checkbox at (385, 271) on internal:testid=[data-testid="todo-item"s] >> nth=0 >> internal:role=checkbox
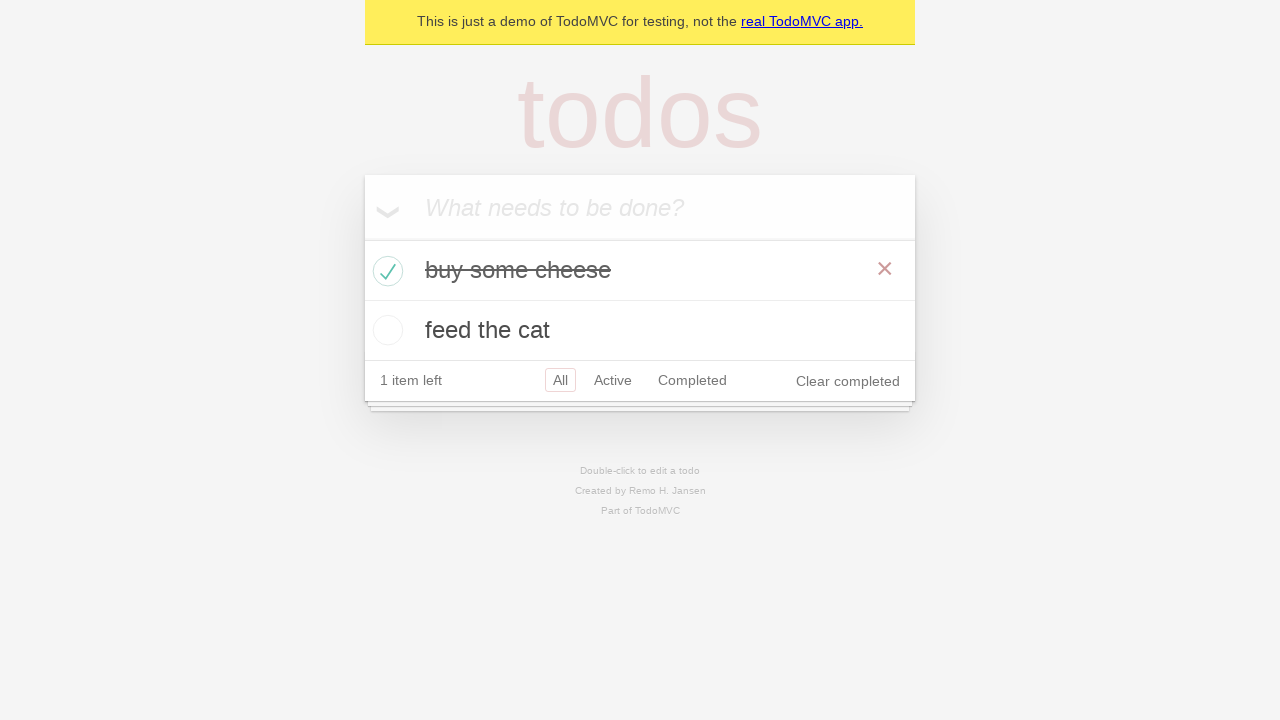

Checked the second todo item checkbox at (385, 330) on internal:testid=[data-testid="todo-item"s] >> nth=1 >> internal:role=checkbox
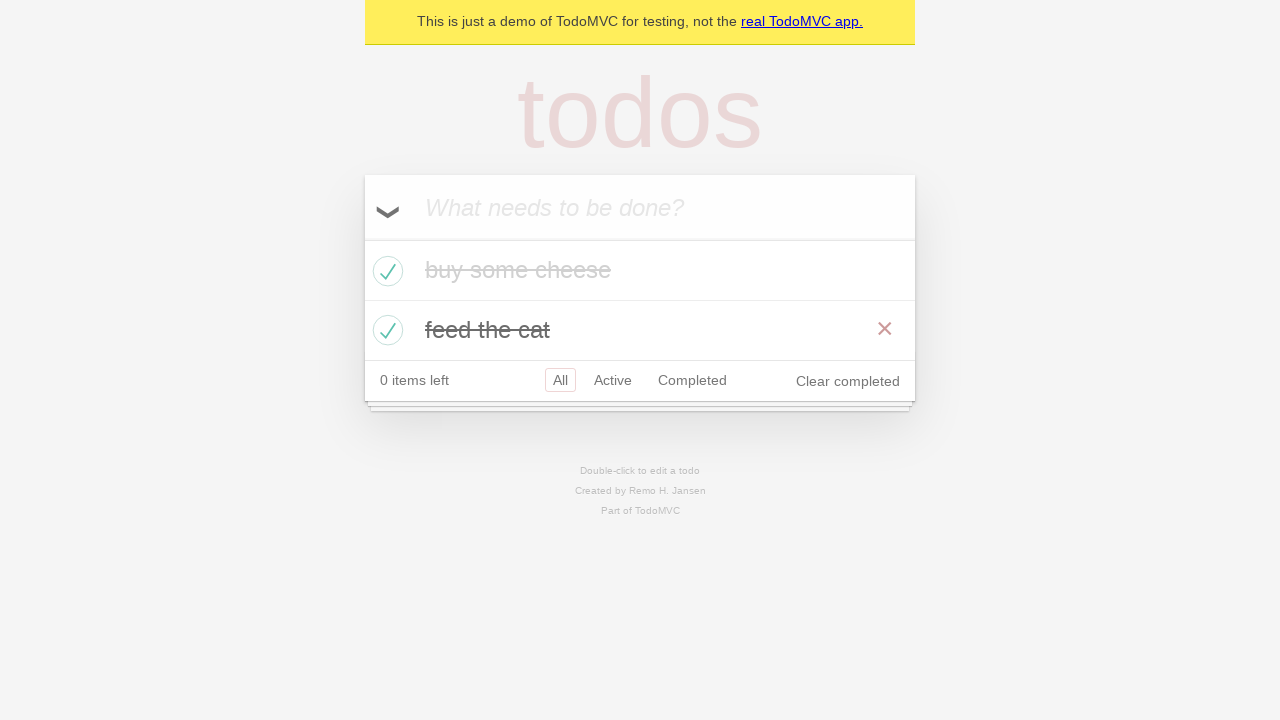

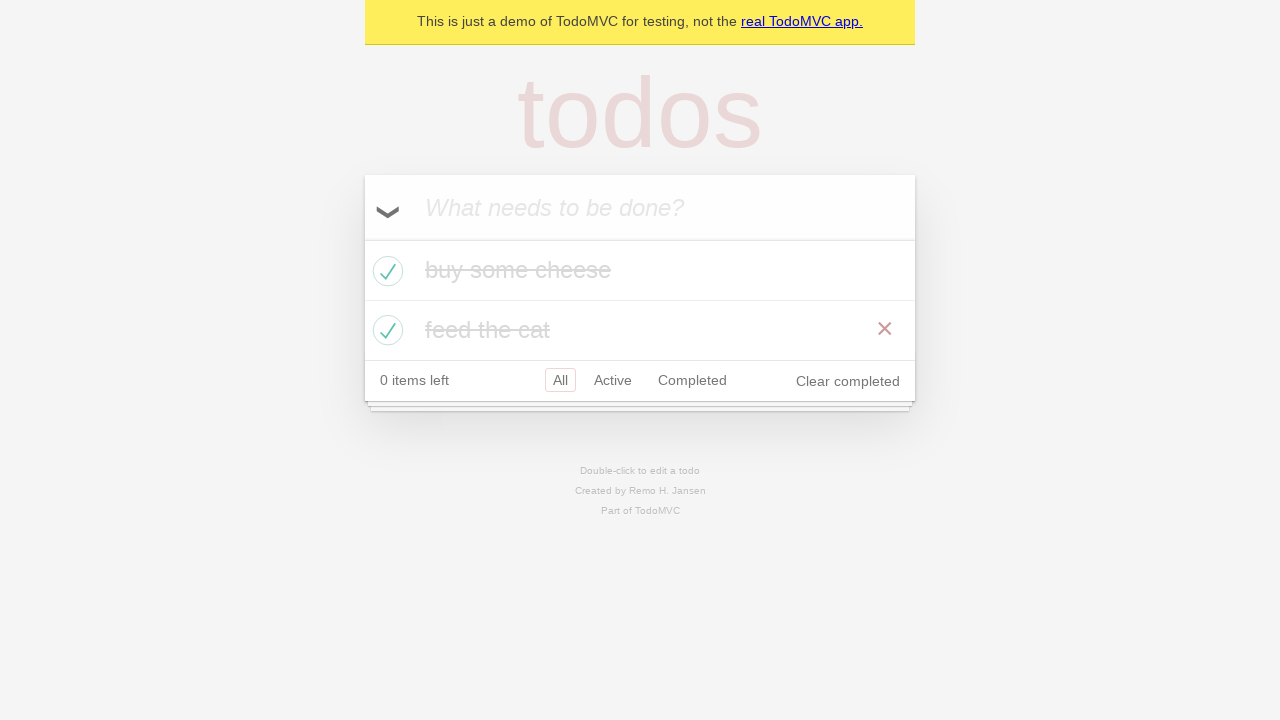